Tests an e-commerce site by searching for products, adding items to cart, and completing the checkout process

Starting URL: https://rahulshettyacademy.com/seleniumPractise/#/

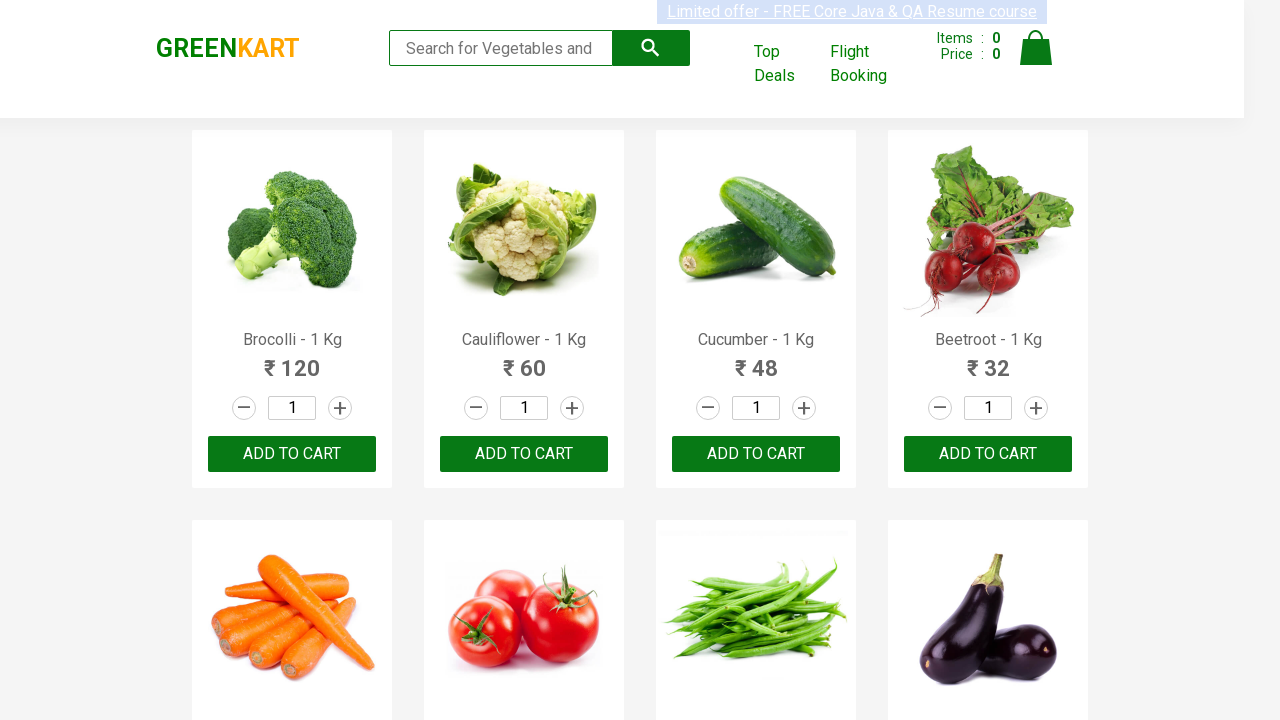

Filled search field with 'ca' on .search-keyword
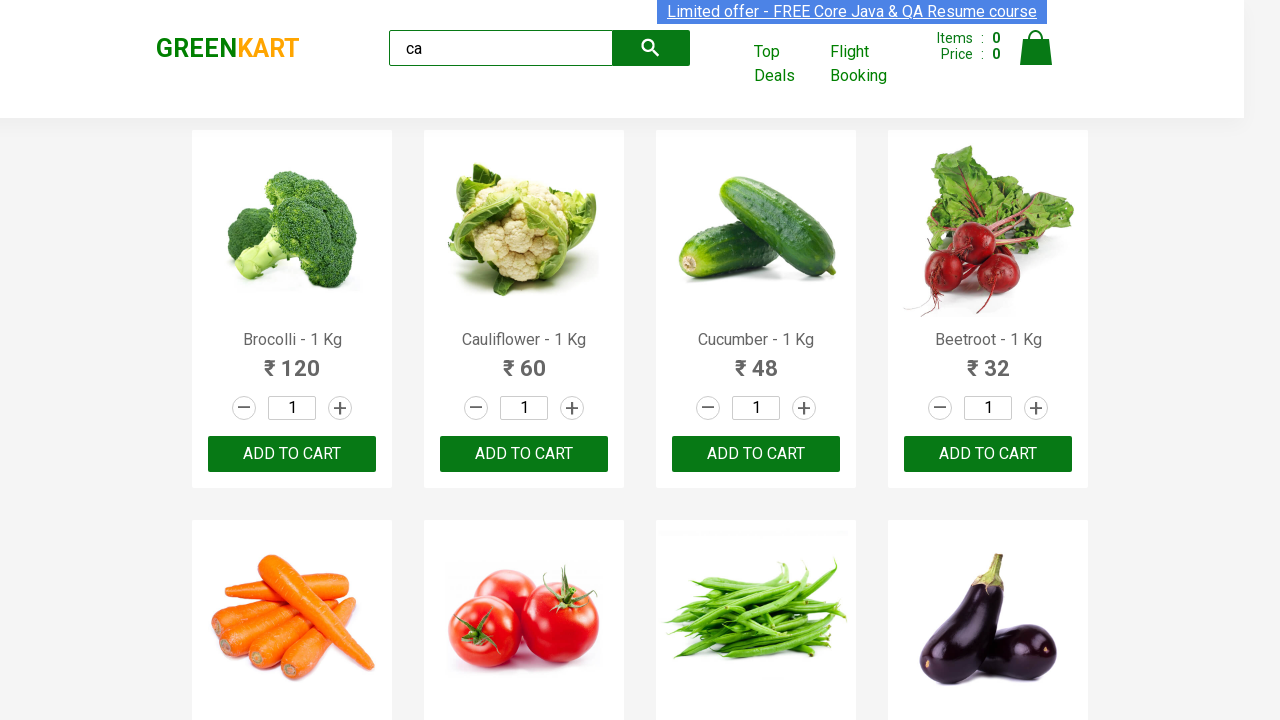

Filtered products containing 'ca' have loaded
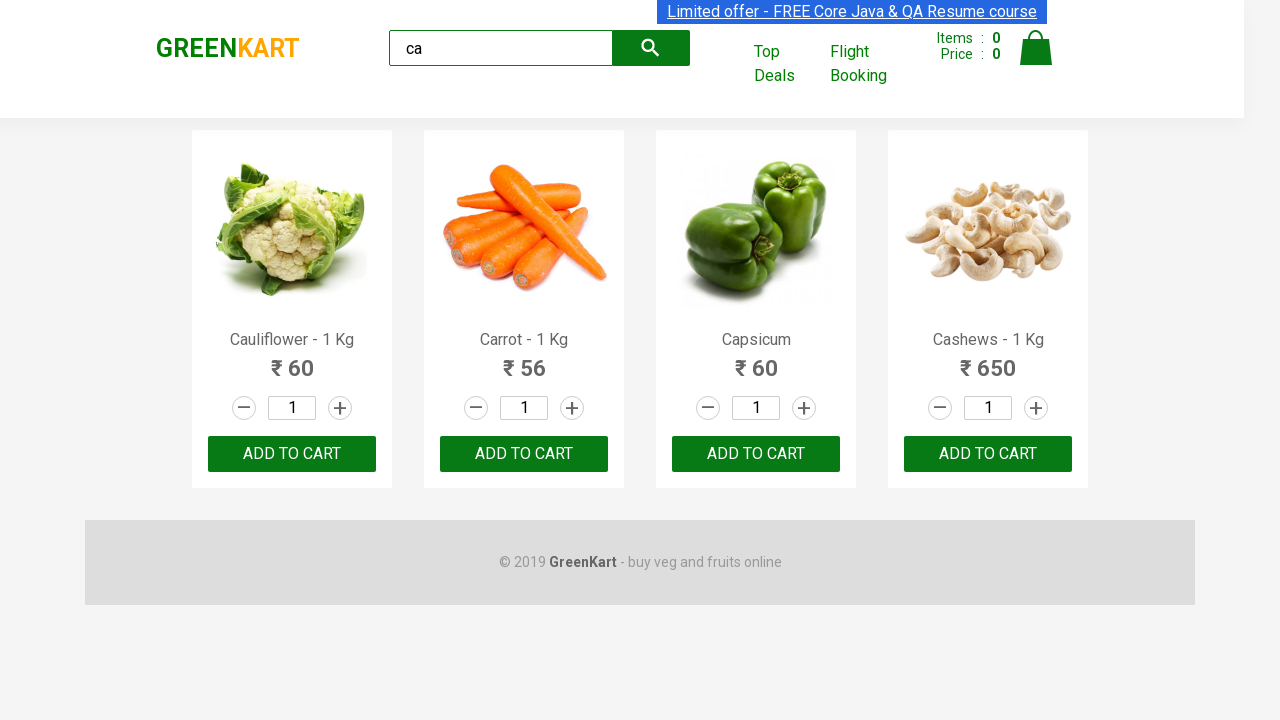

Added second product to cart at (524, 454) on .products .product >> nth=1 >> text=ADD TO CART
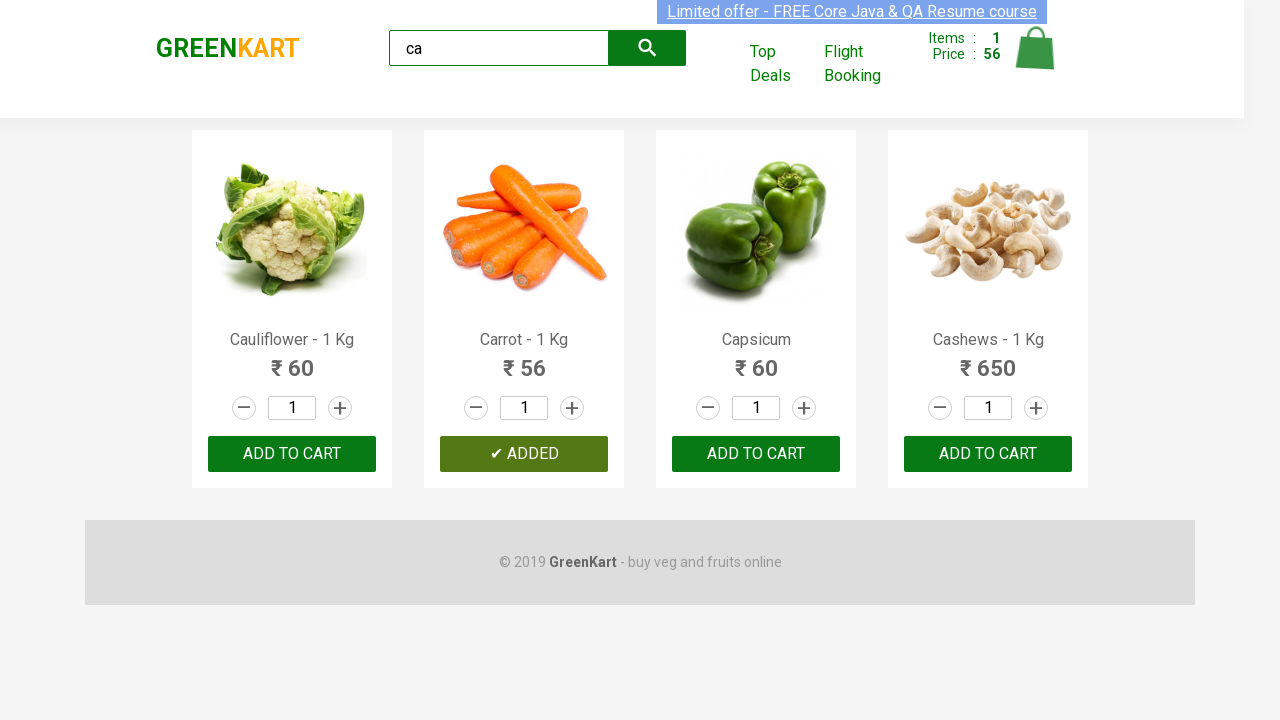

Added Cashews product to cart at (988, 454) on .products .product >> nth=3 >> button
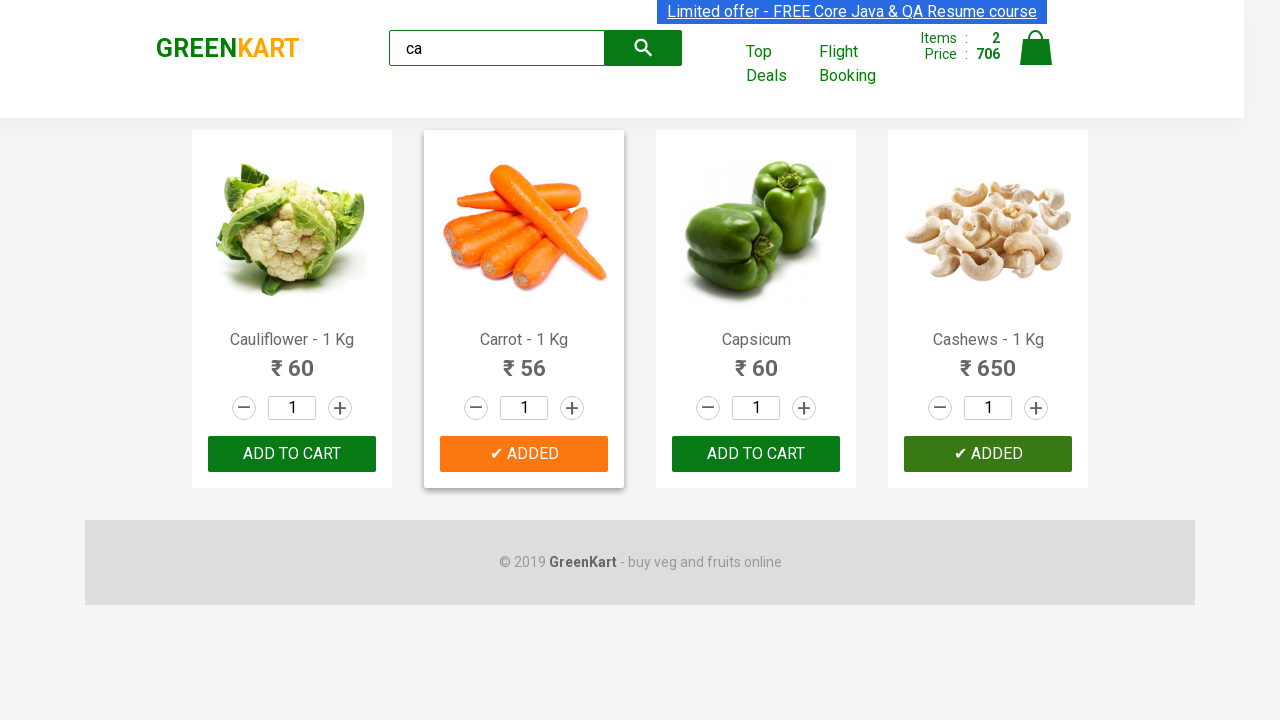

Clicked cart icon to view cart at (1036, 48) on .cart-icon > img
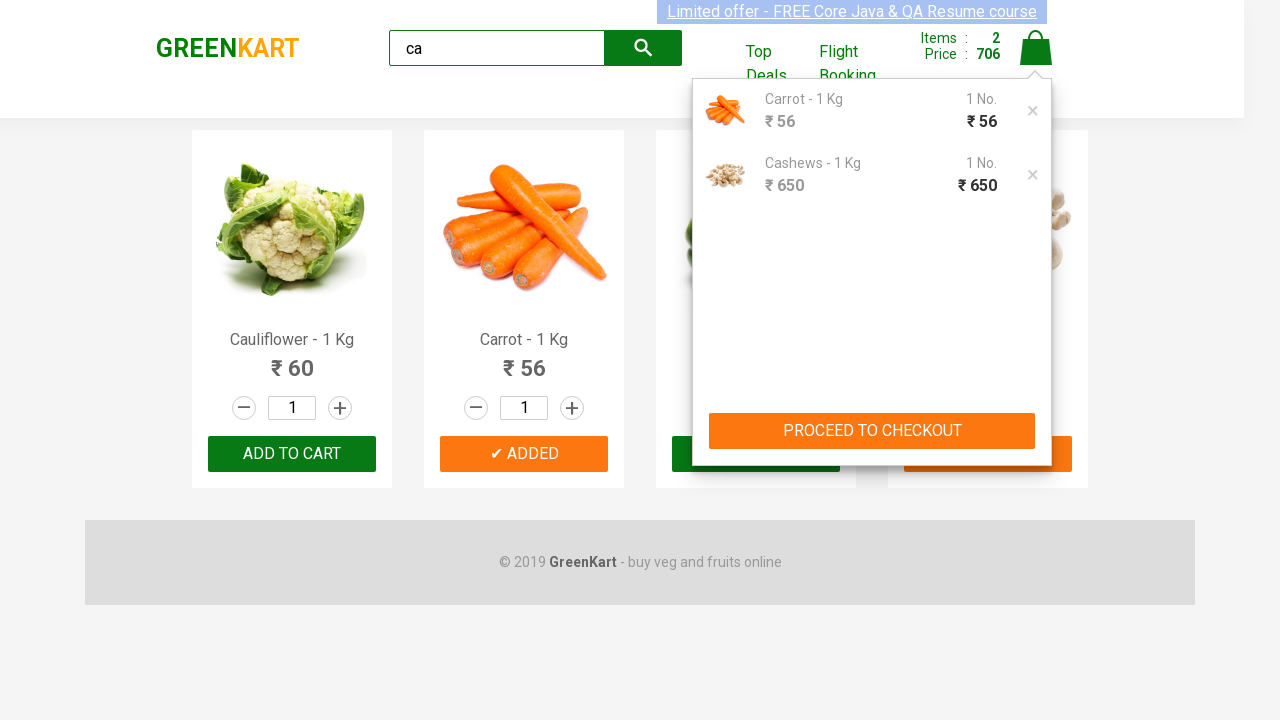

Clicked PROCEED TO CHECKOUT button at (872, 431) on text=PROCEED TO CHECKOUT
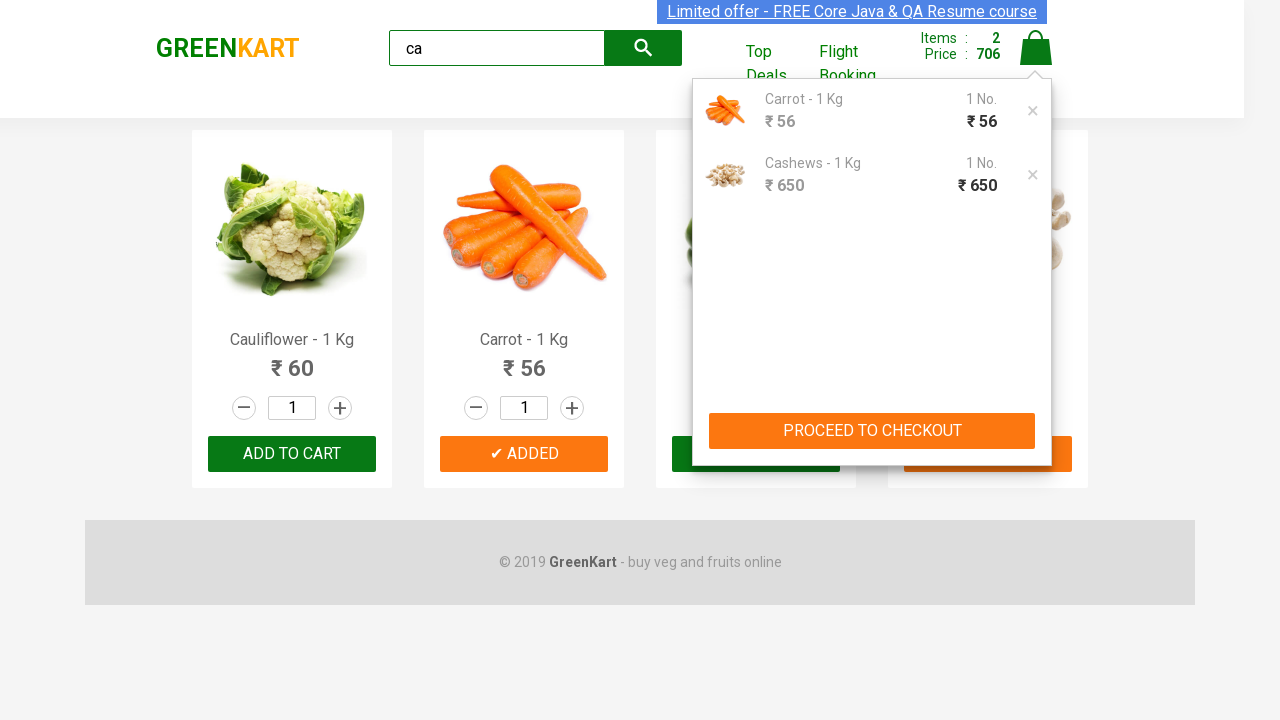

Clicked Place Order button to complete checkout at (1036, 491) on text=Place Order
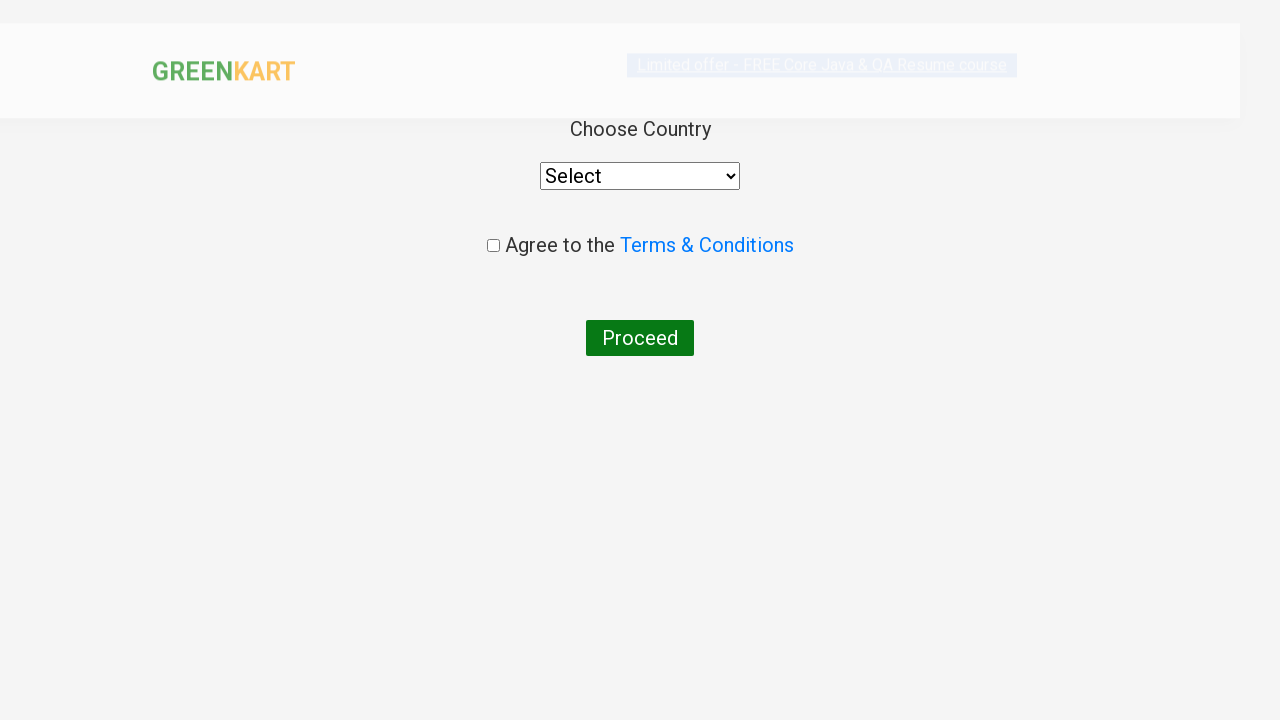

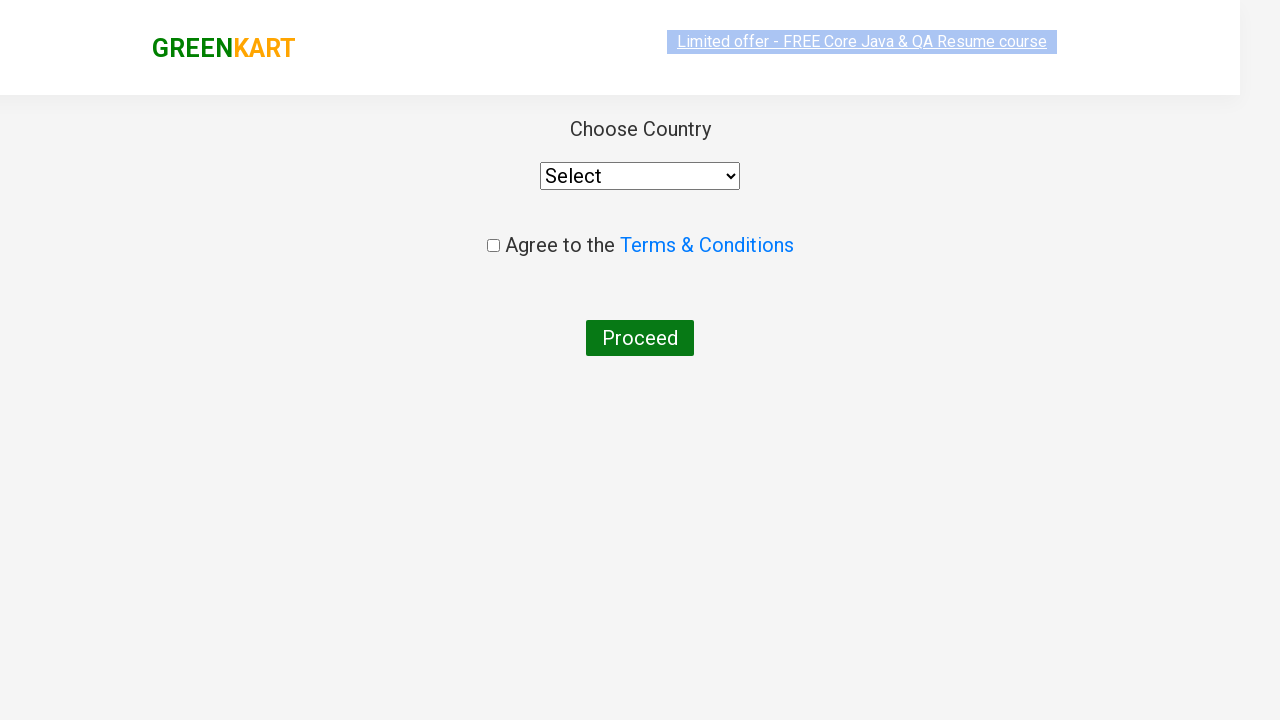